Tests window switching by opening a new window, switching to it, verifying the title, then closing it and switching back to the main window

Starting URL: https://the-internet.herokuapp.com/windows

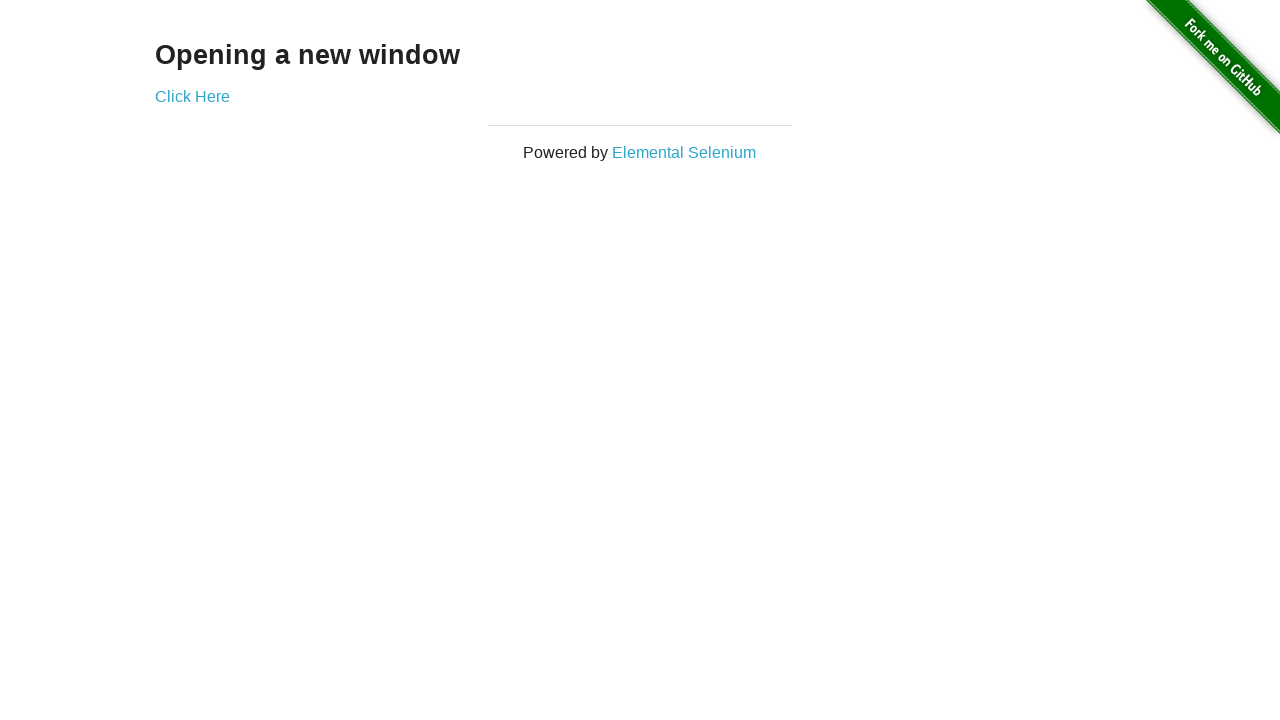

Refreshed the page at https://the-internet.herokuapp.com/windows
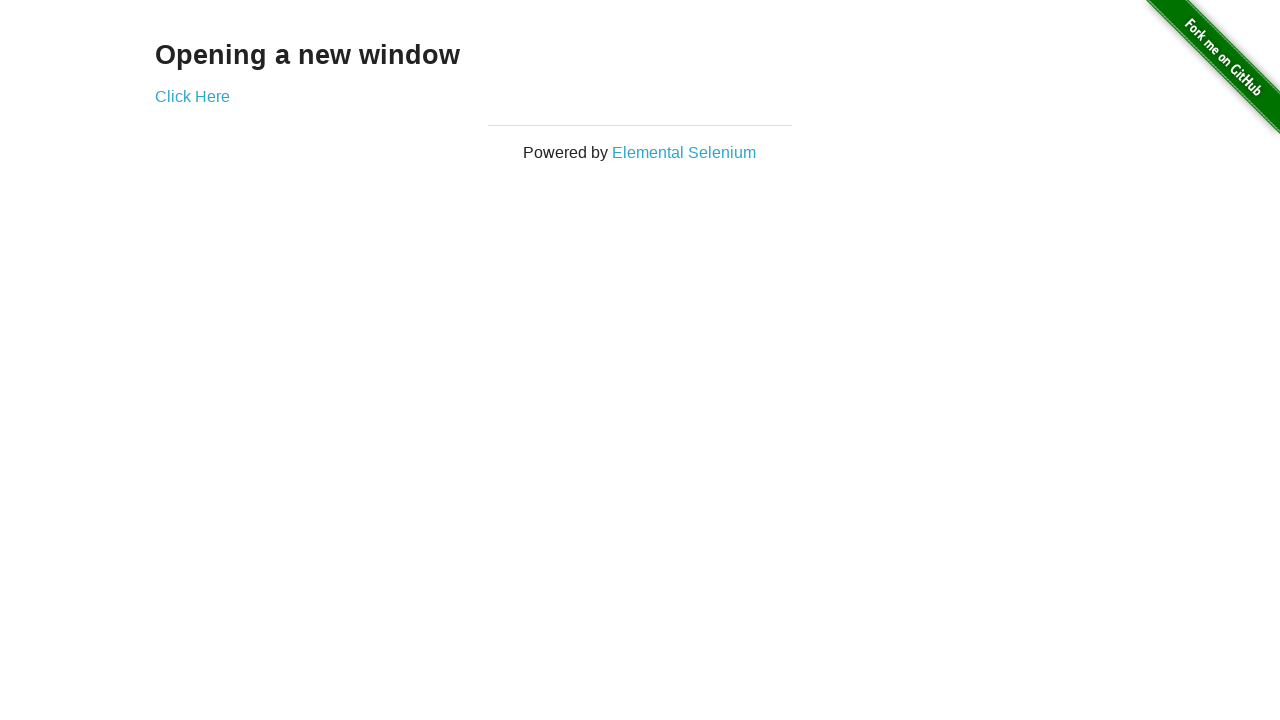

Clicked 'Click Here' link to open new window at (192, 96) on text='Click Here'
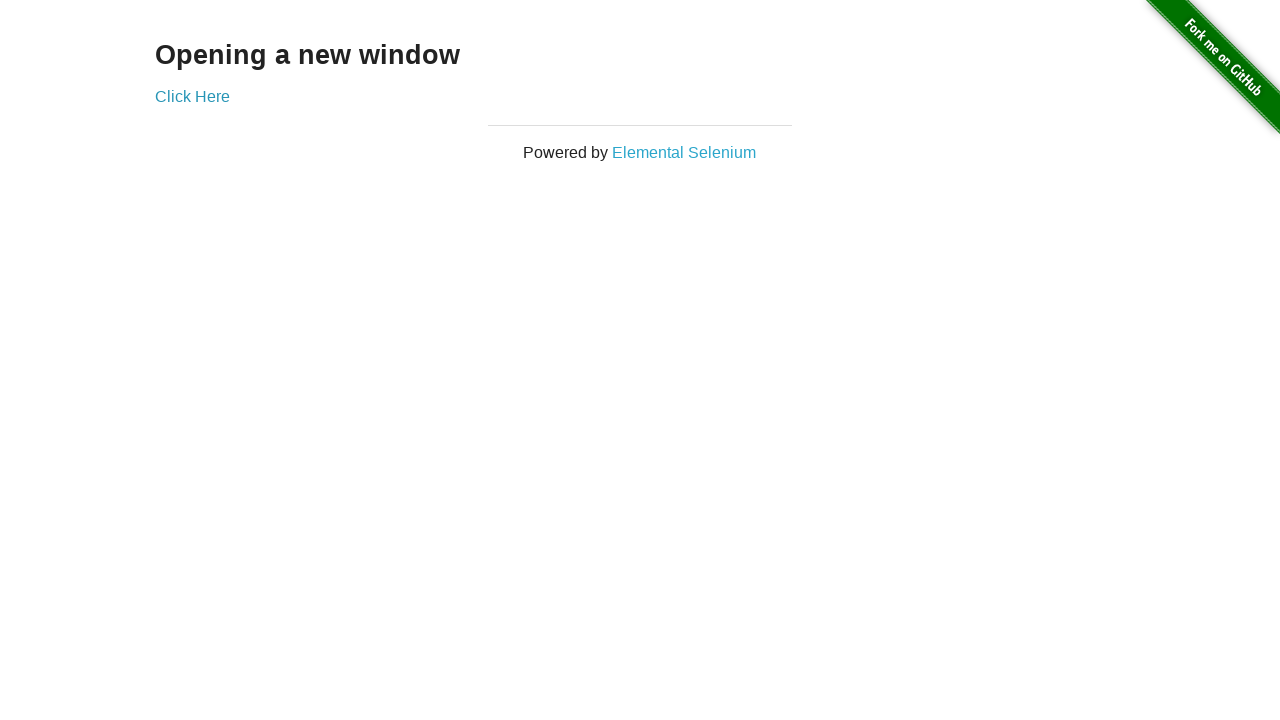

Waited 1000ms for new window to open
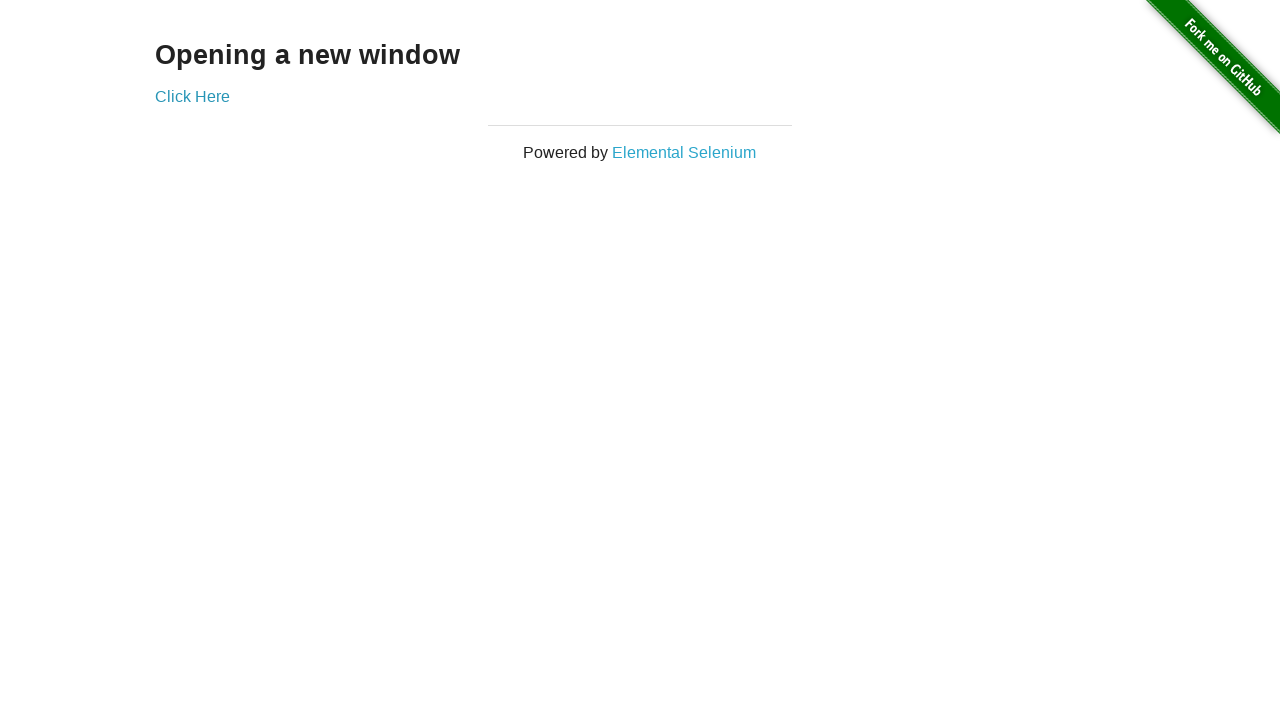

Retrieved all pages/windows from context (found 2 page(s))
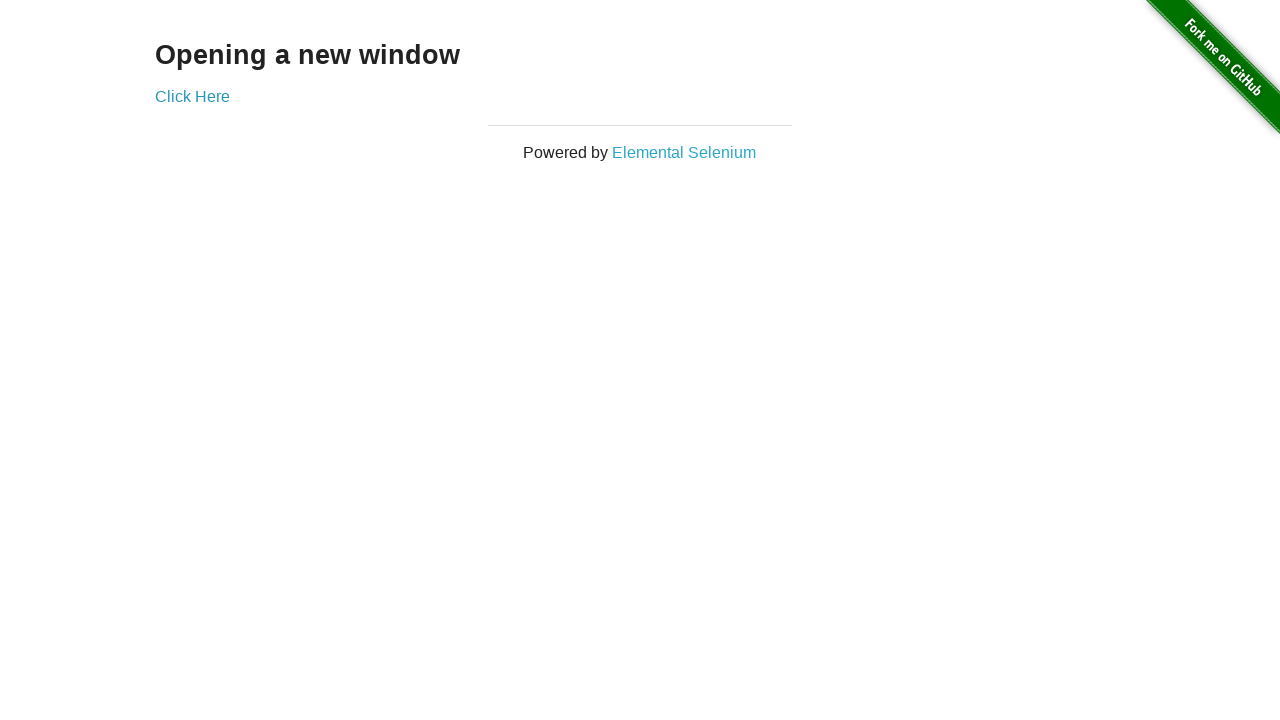

Switched to new window (second page in context)
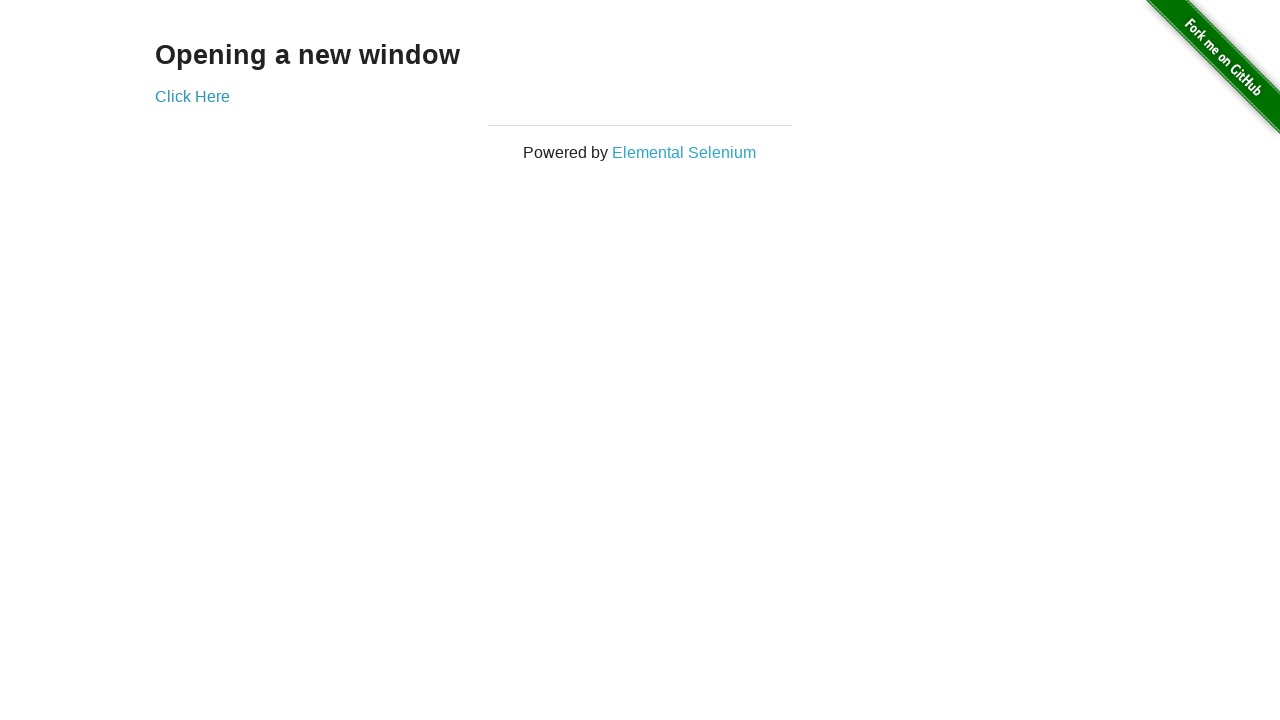

New page loaded completely
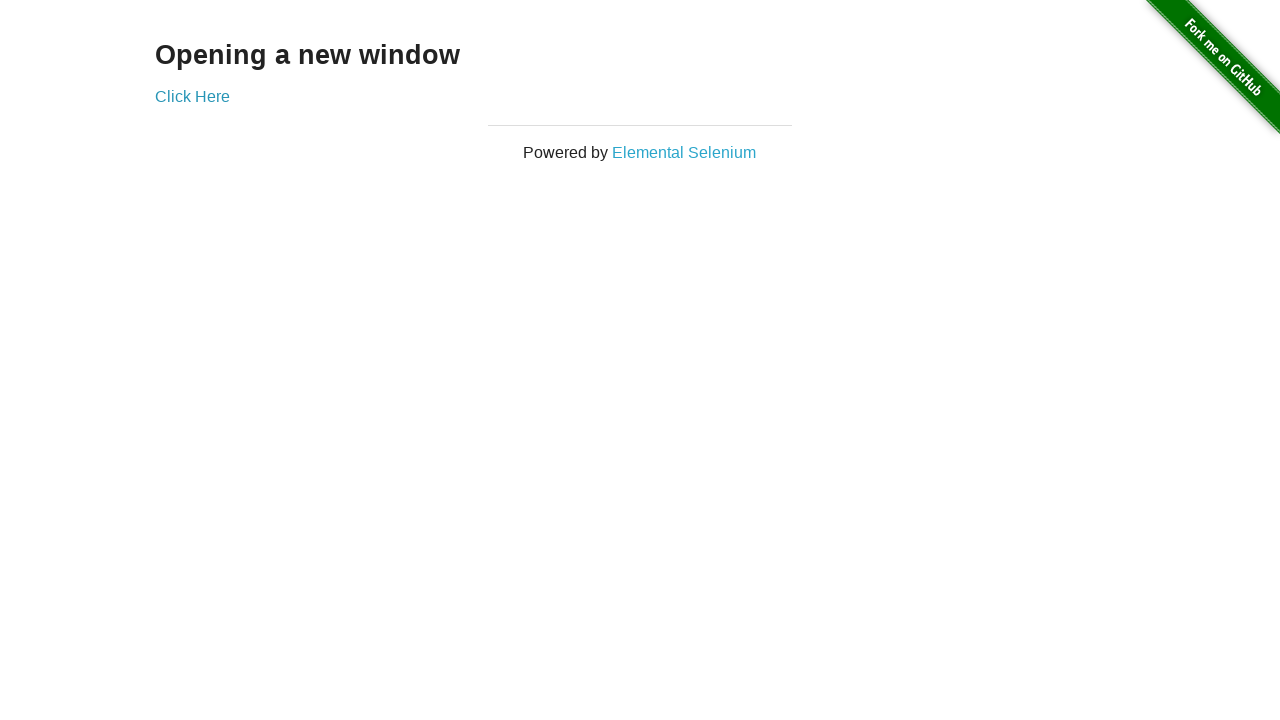

Closed the new window
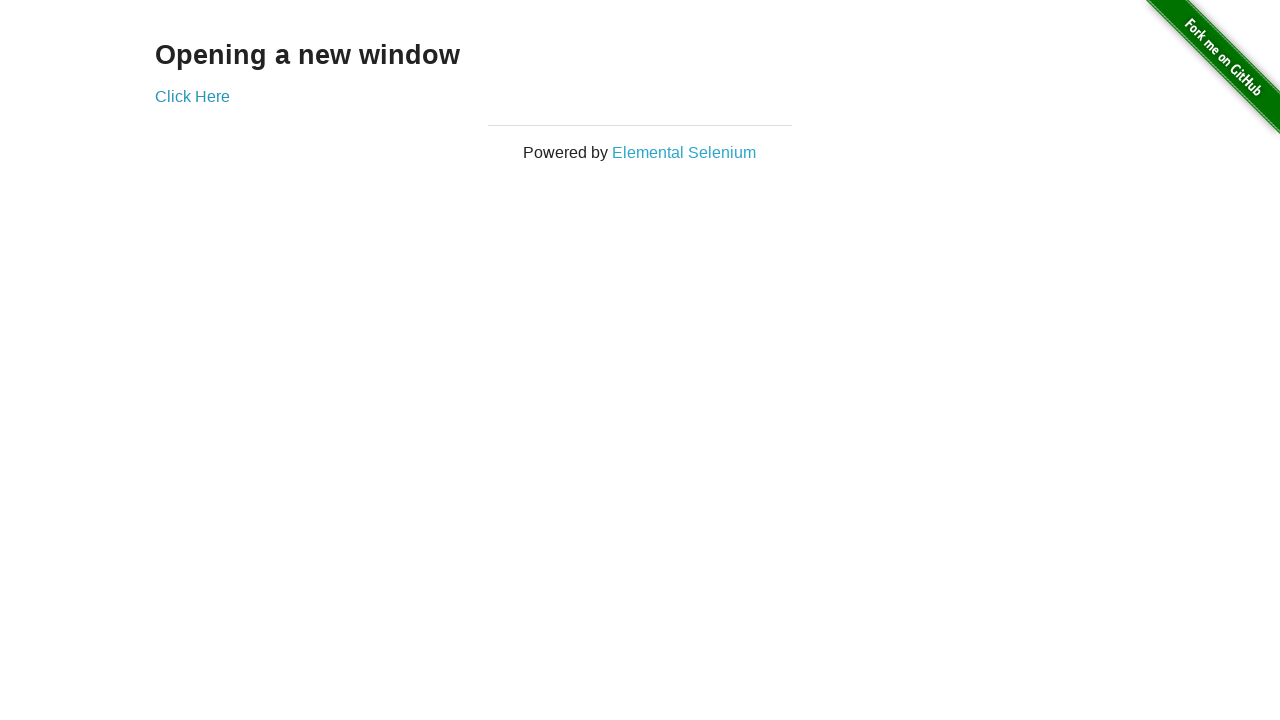

Verified original page is still active and fully loaded
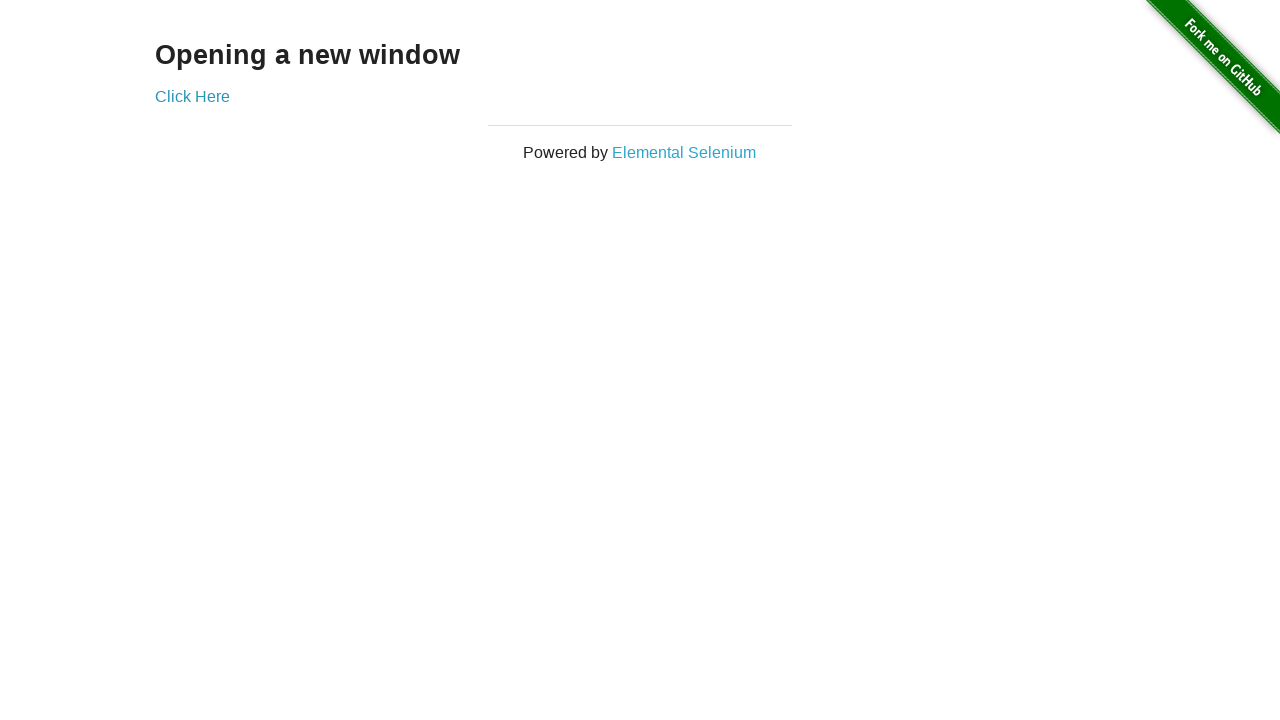

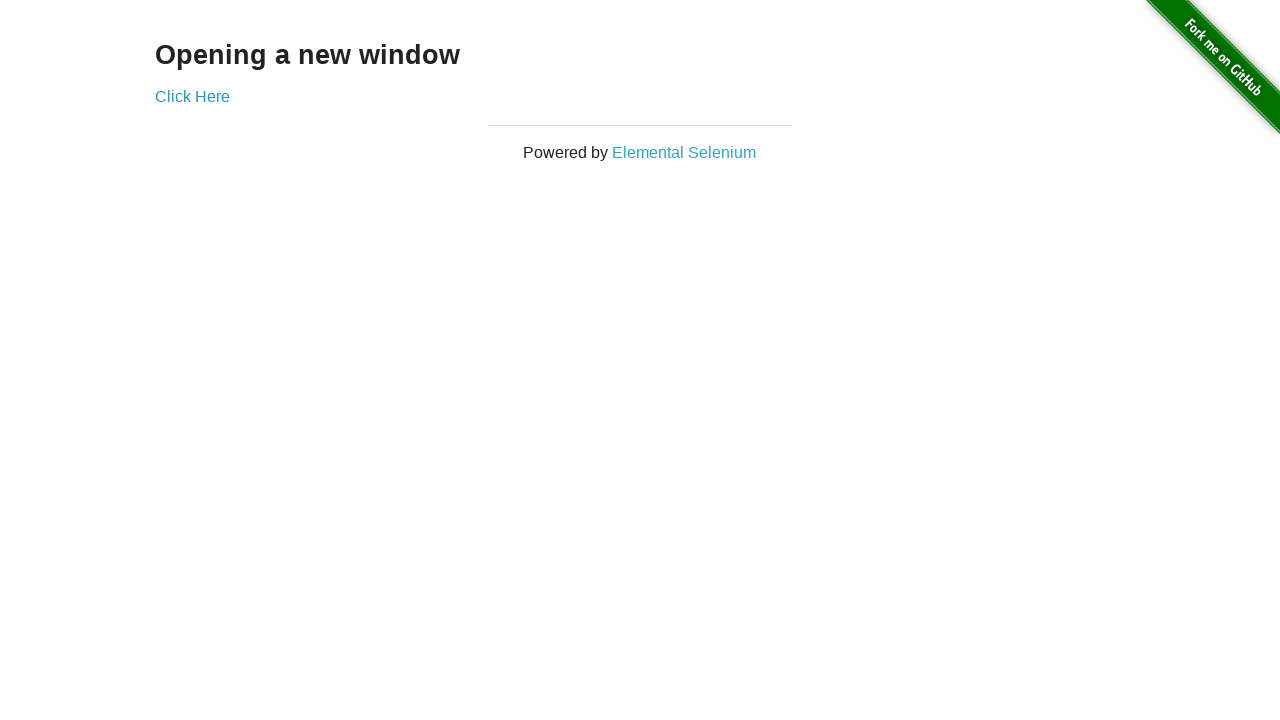